Tests footer link functionality by locating links in the footer section, opening each link from the first column in new tabs using Ctrl+Enter, and verifying the new tabs open successfully by switching to each window.

Starting URL: http://qaclickacademy.com/practice.php

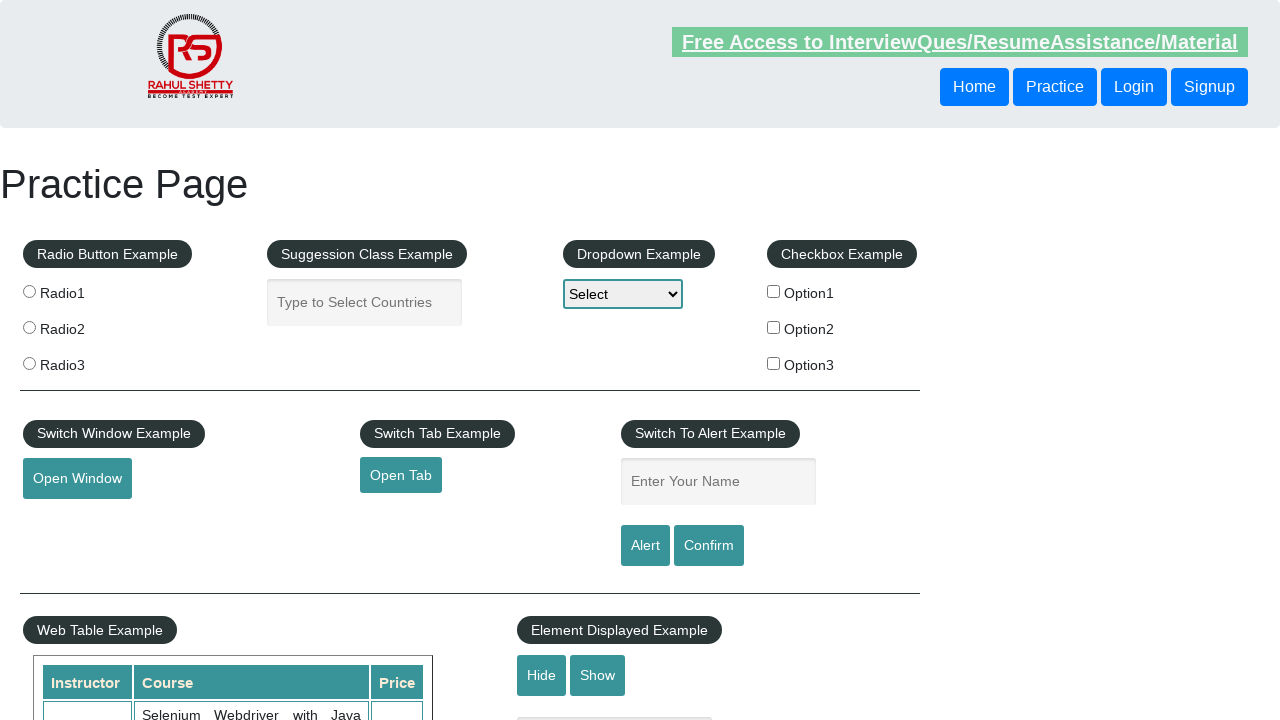

Footer section loaded
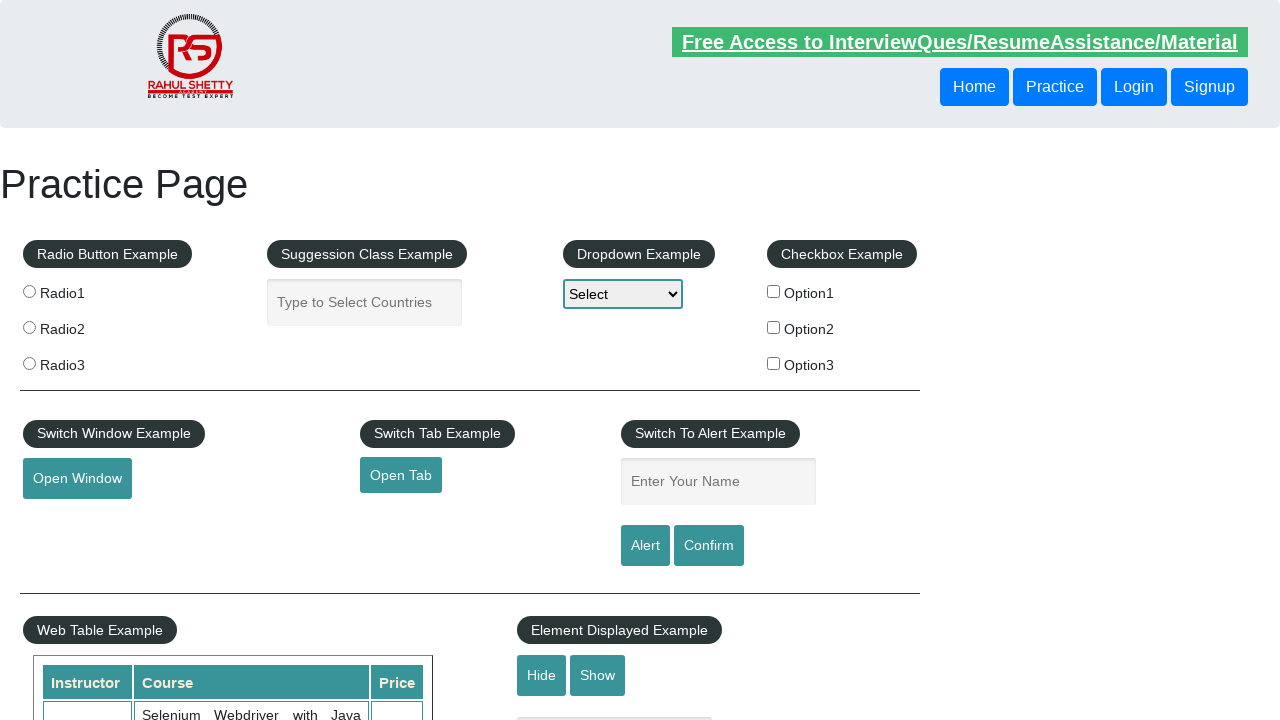

Located footer links in first column
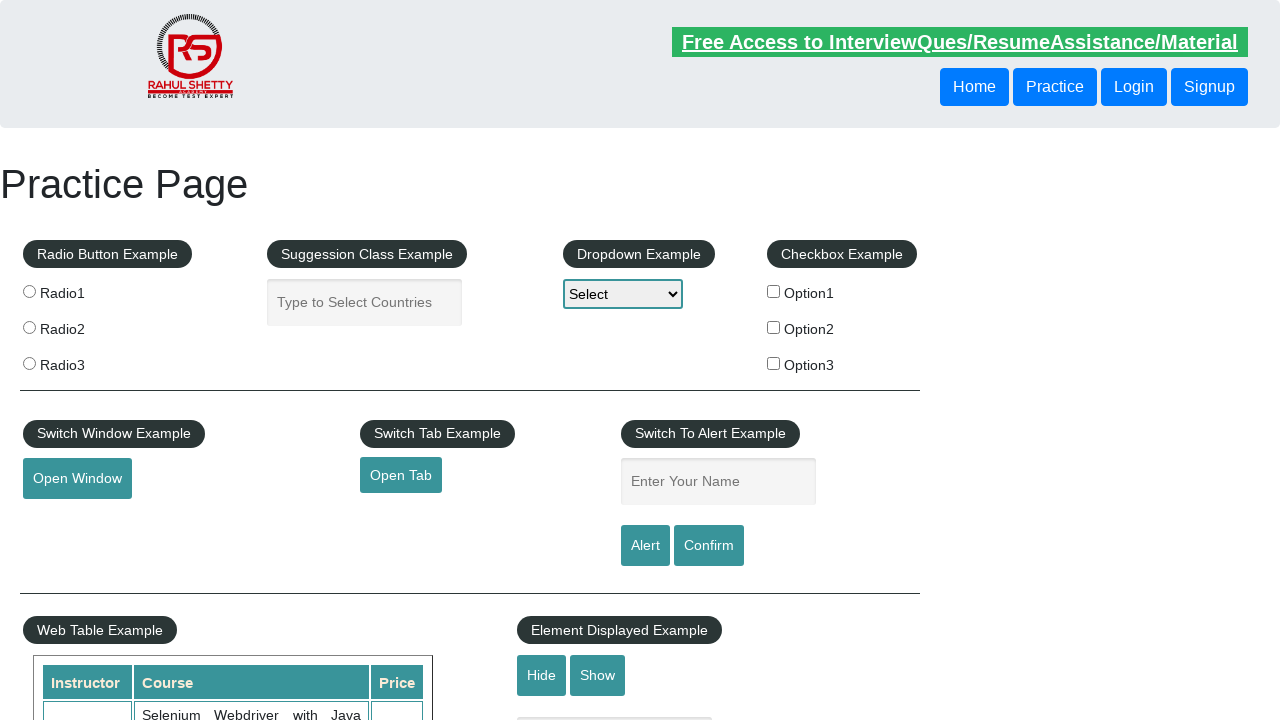

Found 5 links in footer first column
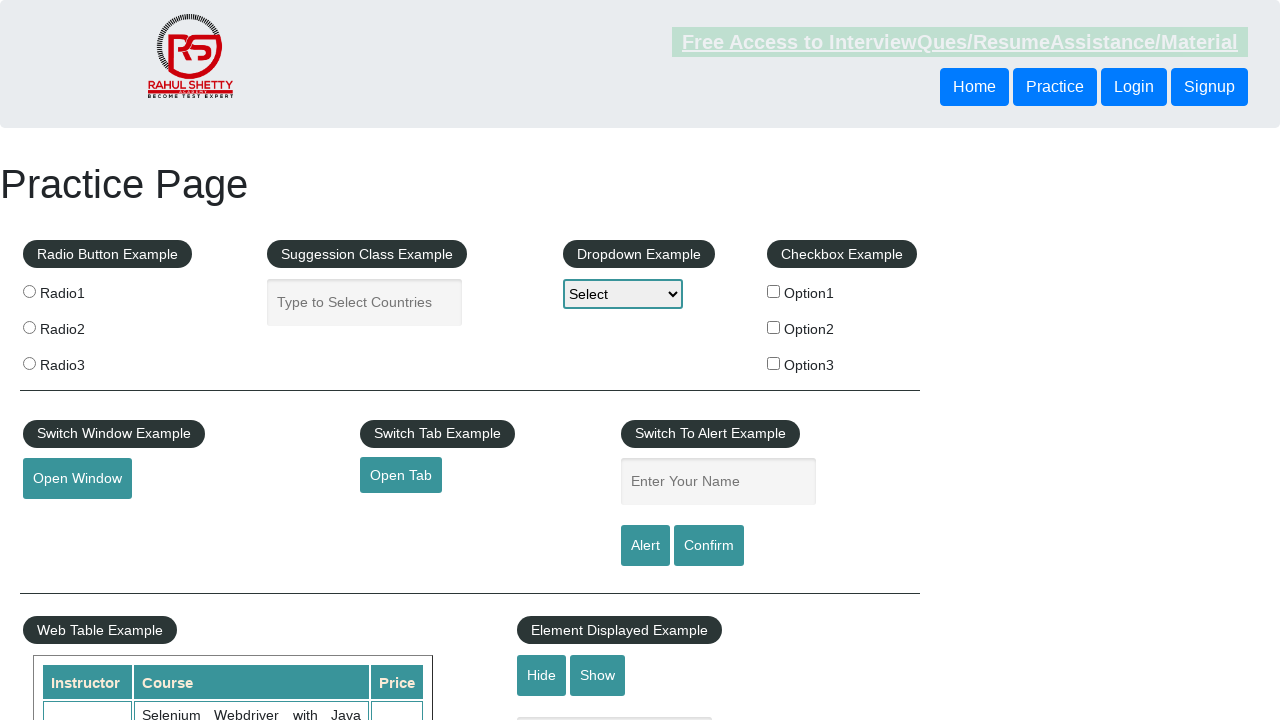

Opened footer link 1 in new tab using Ctrl+Click at (68, 520) on xpath=//div[@id='gf-BIG']//table/tbody/tr/td[1]/ul//a >> nth=1
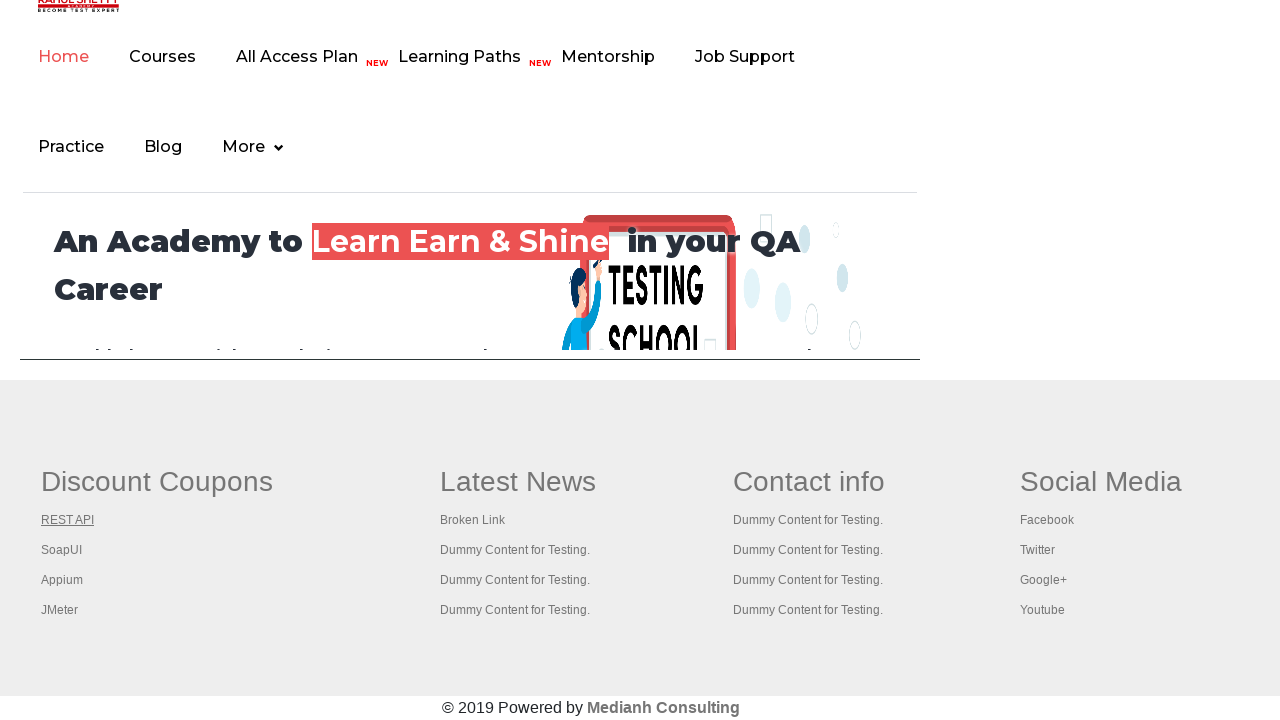

Waited for new tab to load after clicking link 1
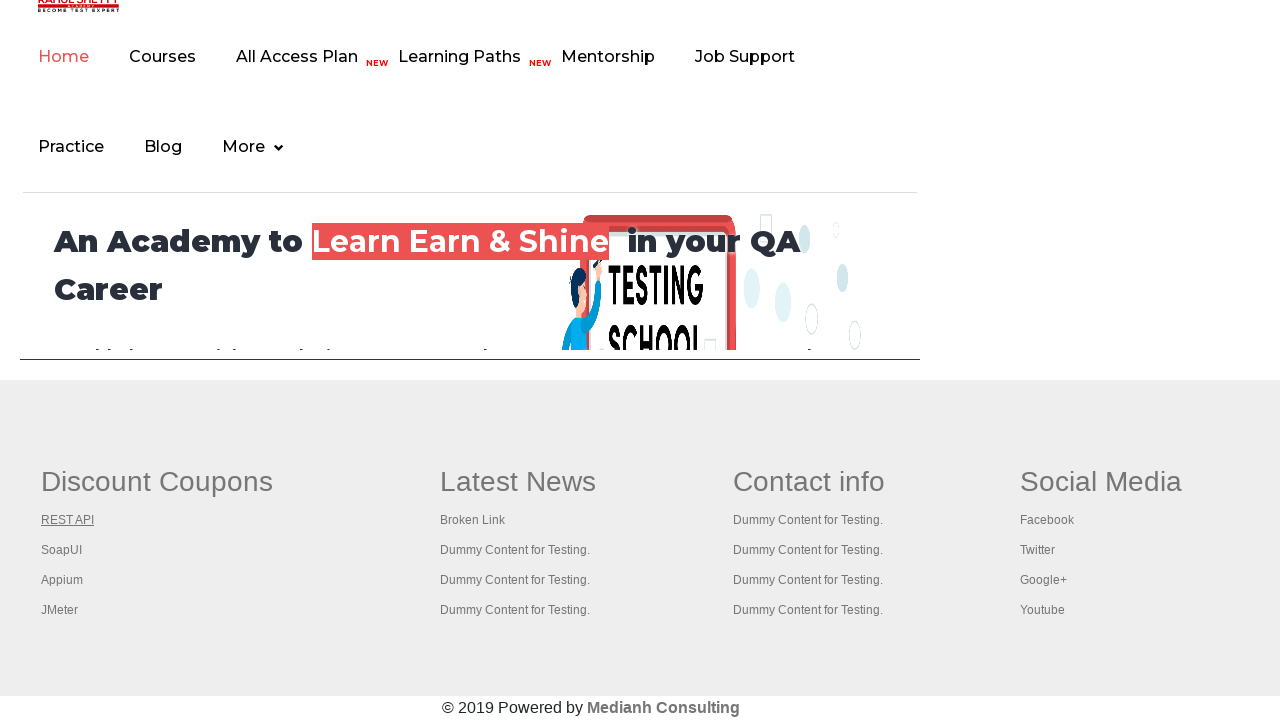

Opened footer link 2 in new tab using Ctrl+Click at (62, 550) on xpath=//div[@id='gf-BIG']//table/tbody/tr/td[1]/ul//a >> nth=2
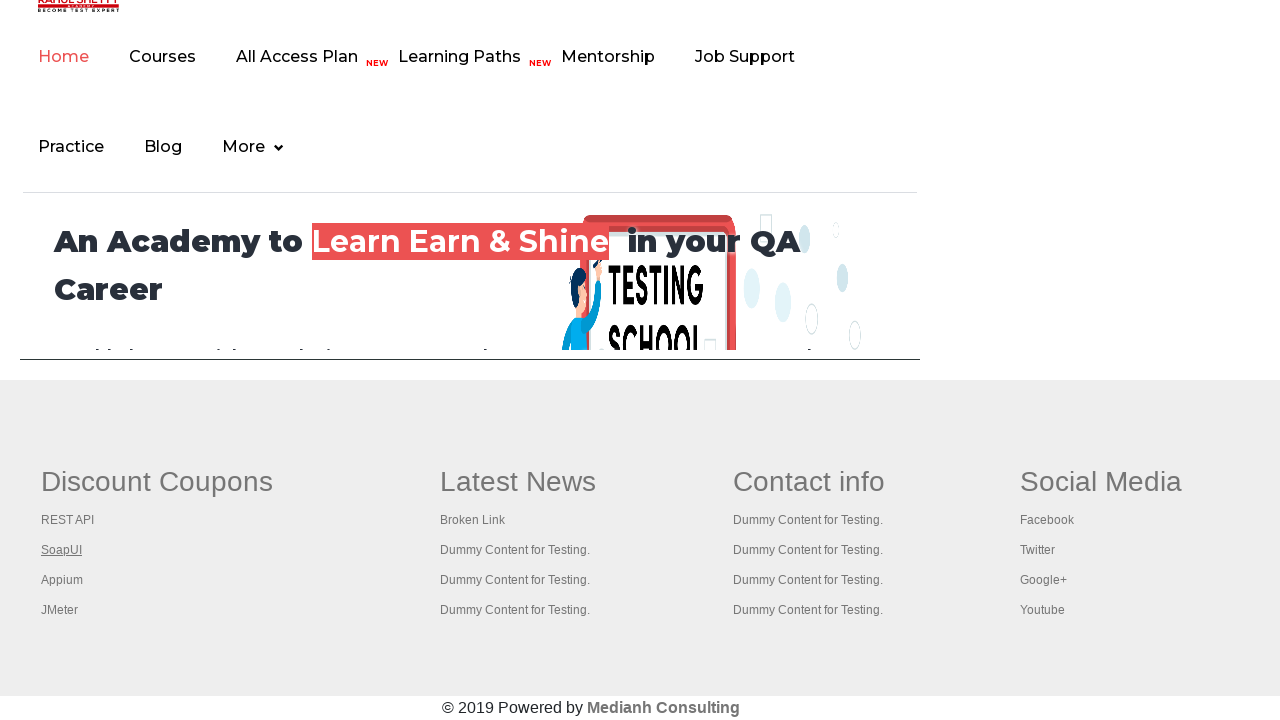

Waited for new tab to load after clicking link 2
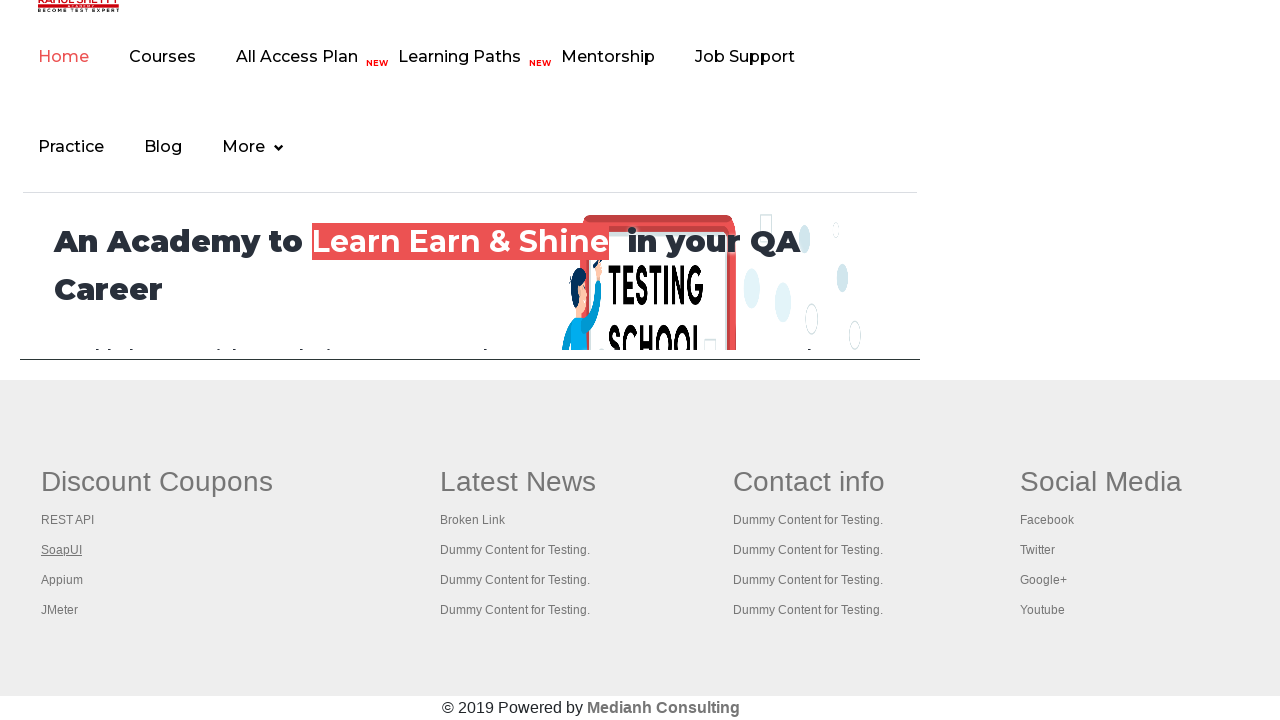

Opened footer link 3 in new tab using Ctrl+Click at (62, 580) on xpath=//div[@id='gf-BIG']//table/tbody/tr/td[1]/ul//a >> nth=3
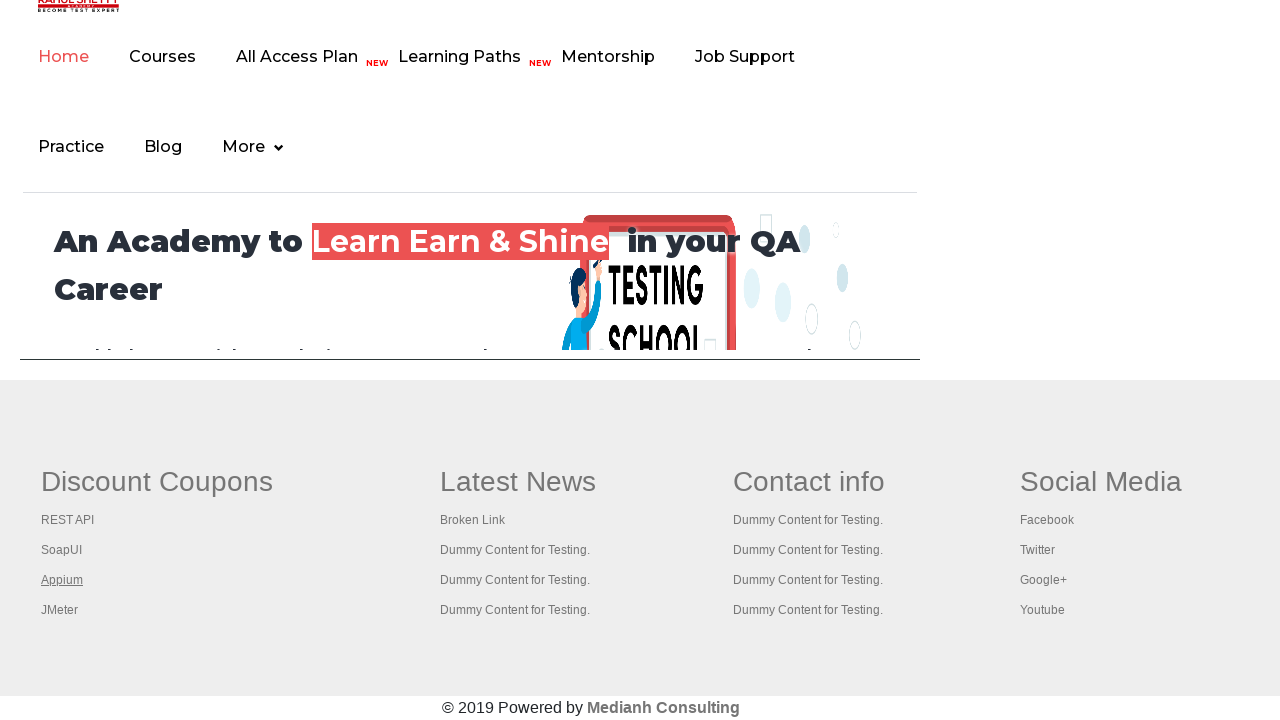

Waited for new tab to load after clicking link 3
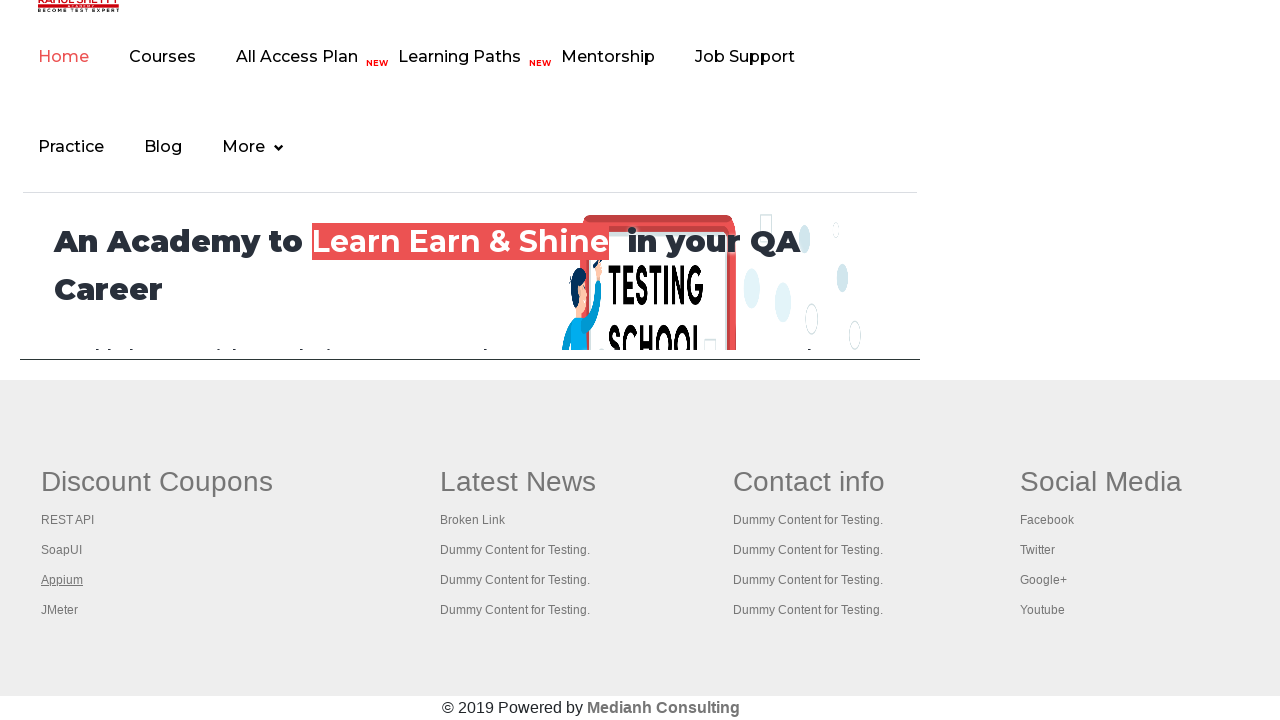

Opened footer link 4 in new tab using Ctrl+Click at (60, 610) on xpath=//div[@id='gf-BIG']//table/tbody/tr/td[1]/ul//a >> nth=4
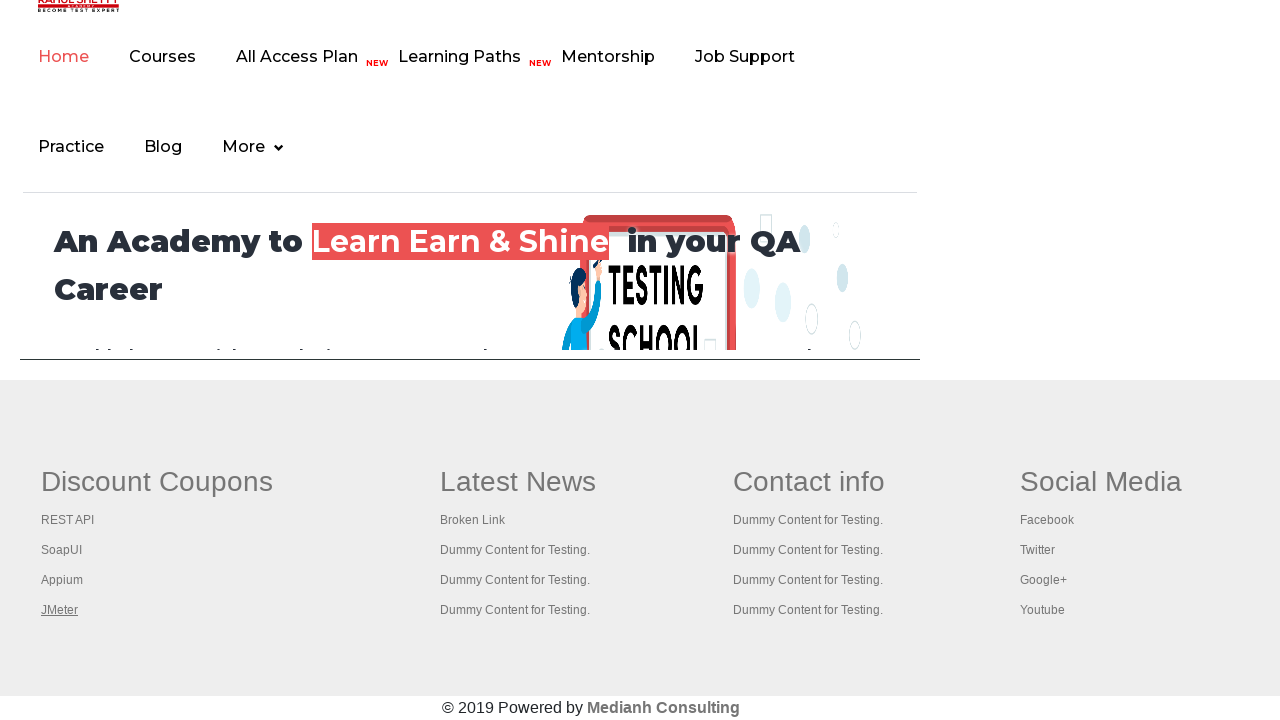

Waited for new tab to load after clicking link 4
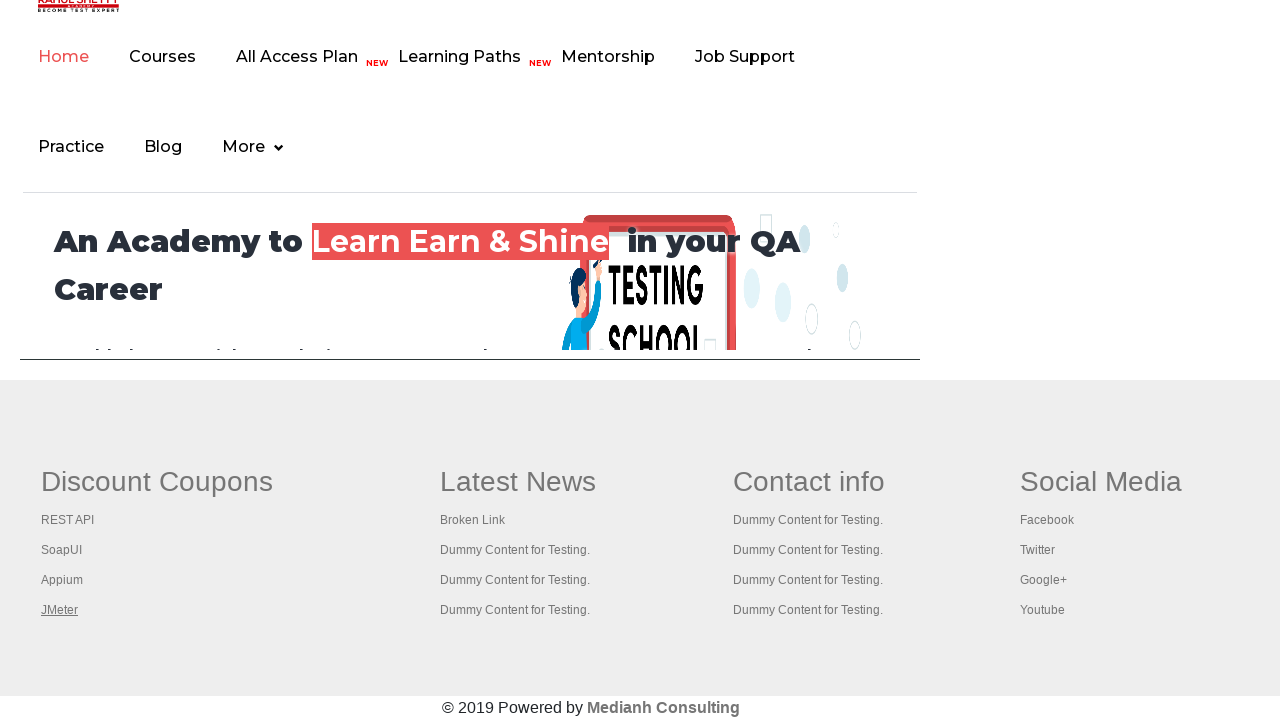

Retrieved all open pages/tabs (5 total)
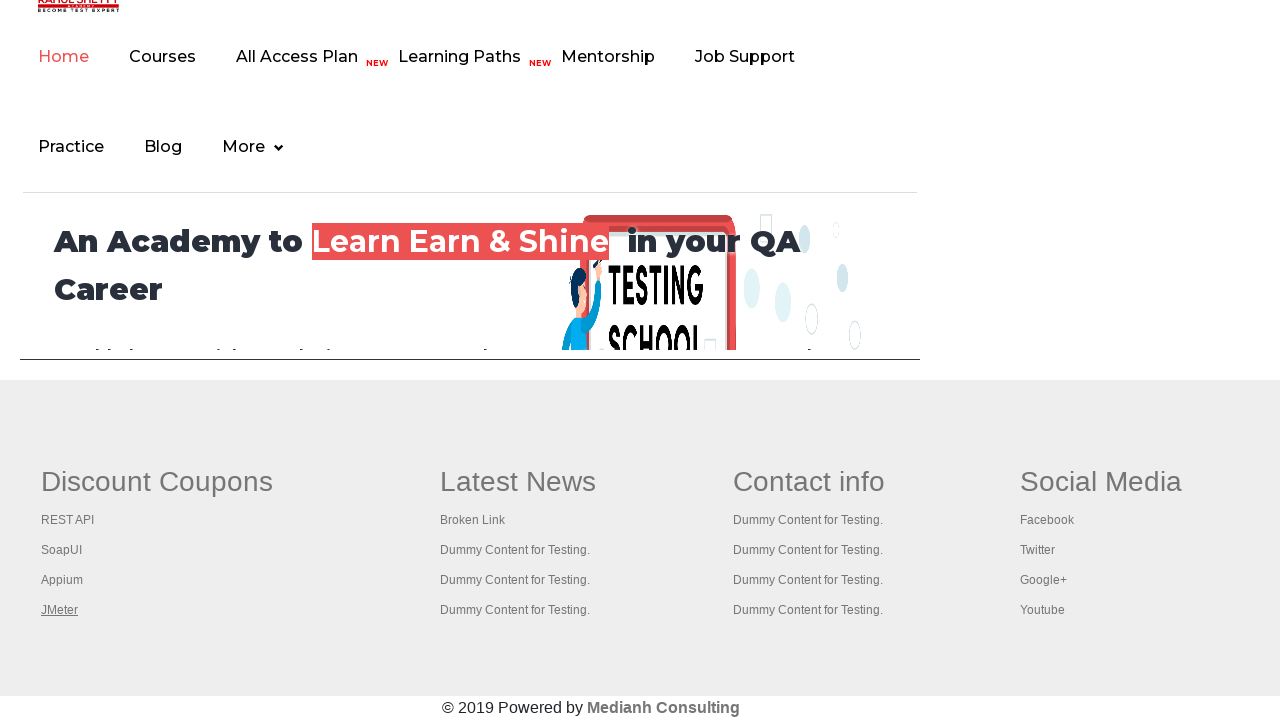

Switched to a new page to verify it loaded
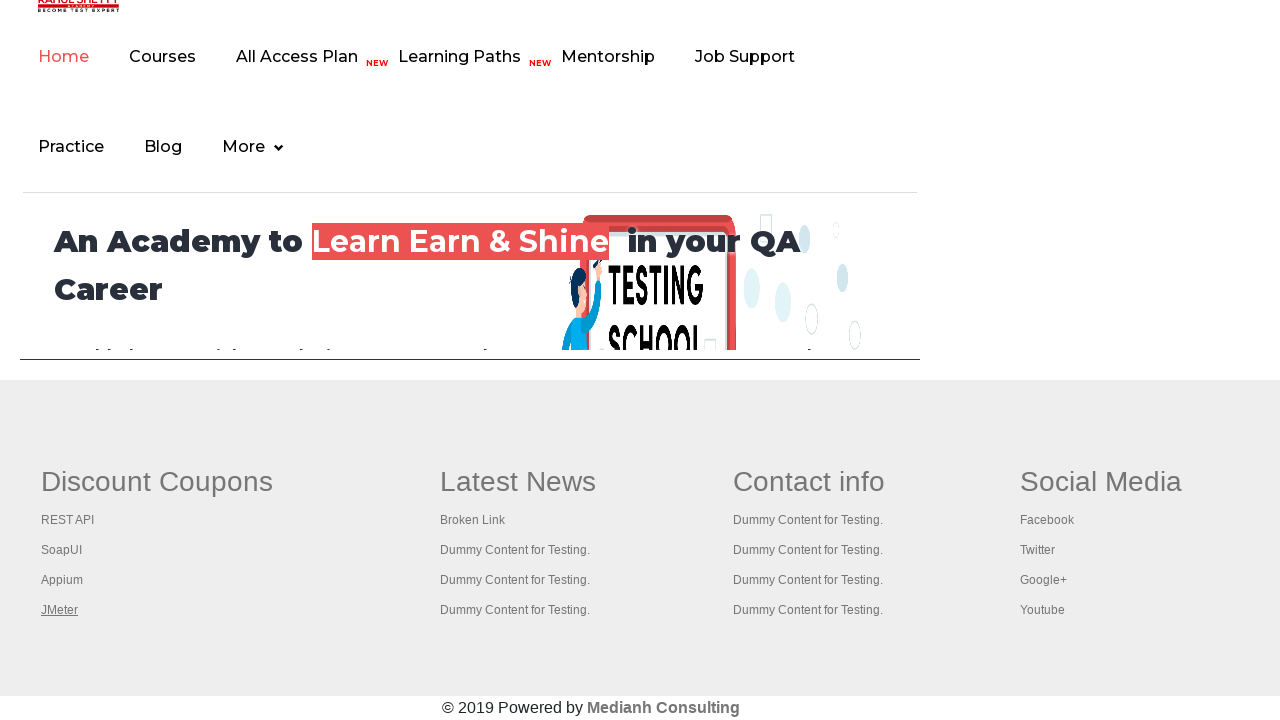

Verified new page loaded with domcontentloaded state
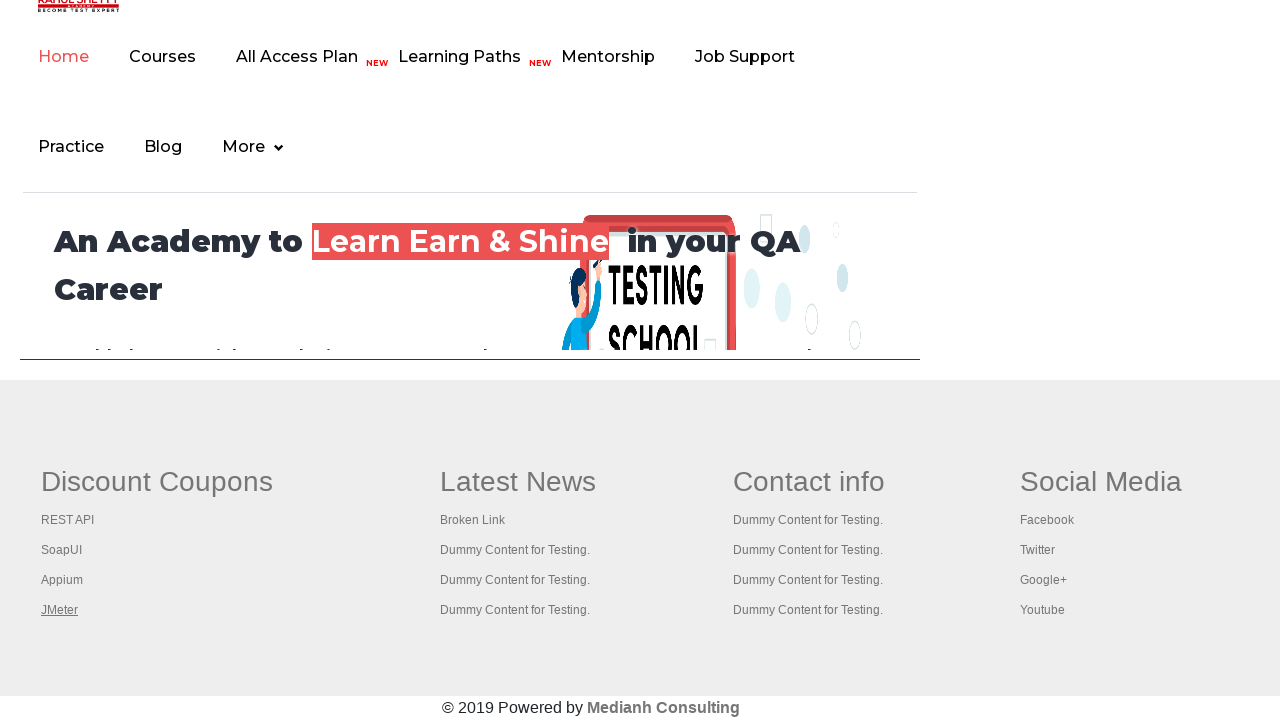

Switched to a new page to verify it loaded
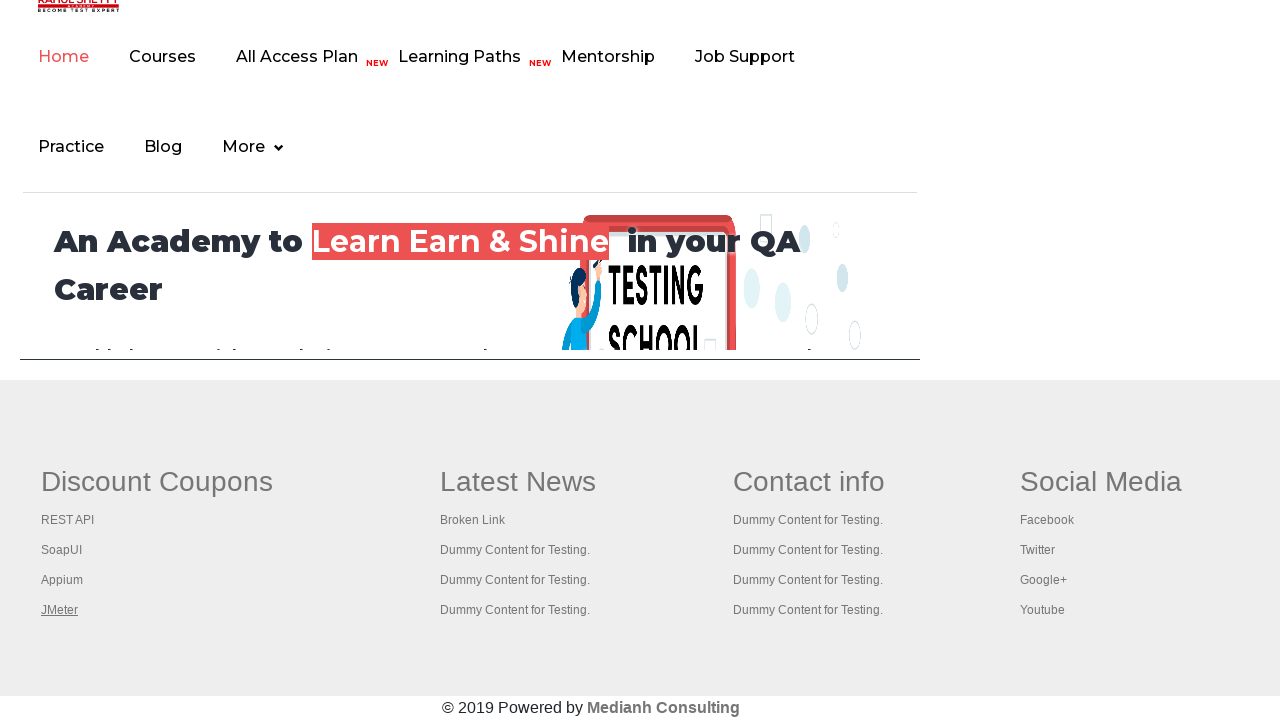

Verified new page loaded with domcontentloaded state
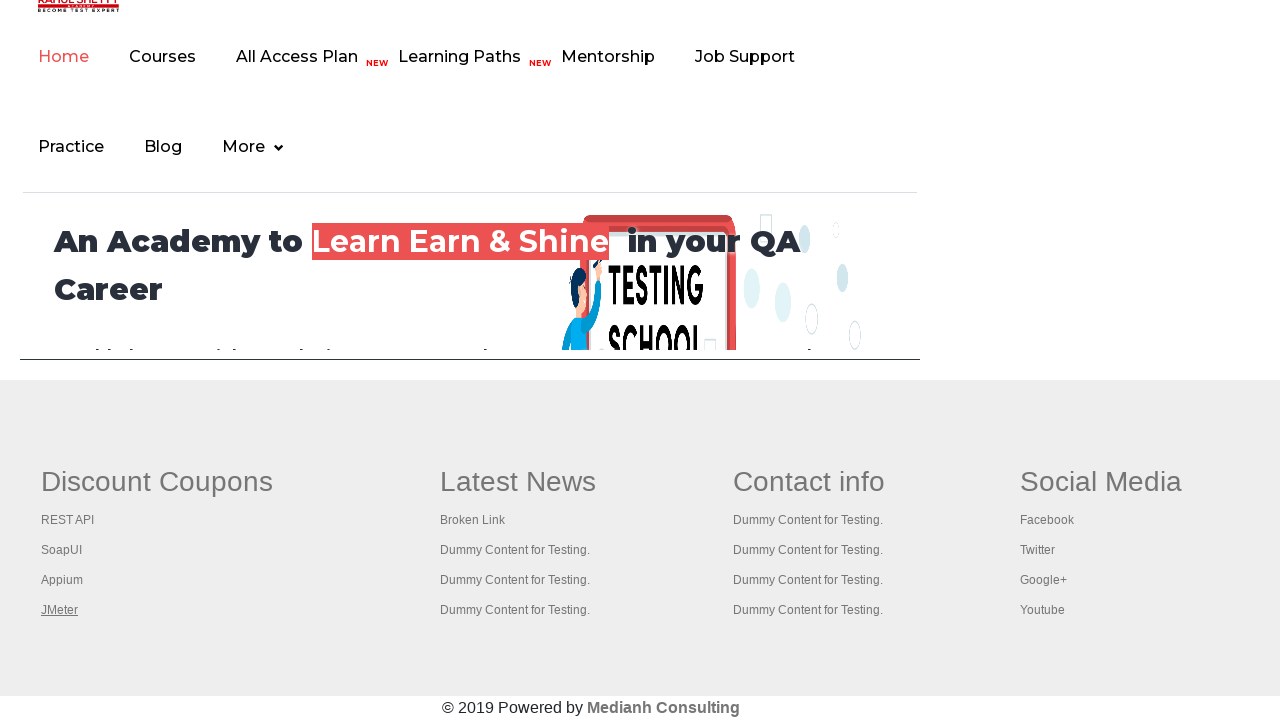

Switched to a new page to verify it loaded
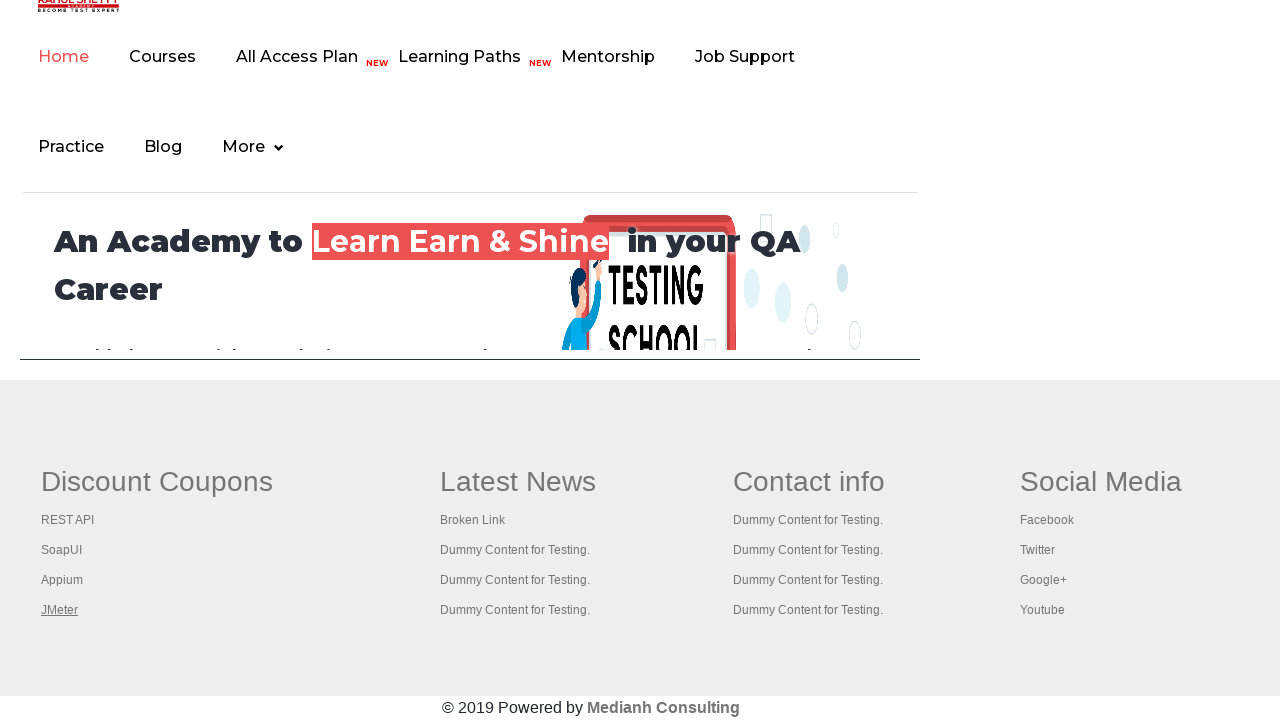

Verified new page loaded with domcontentloaded state
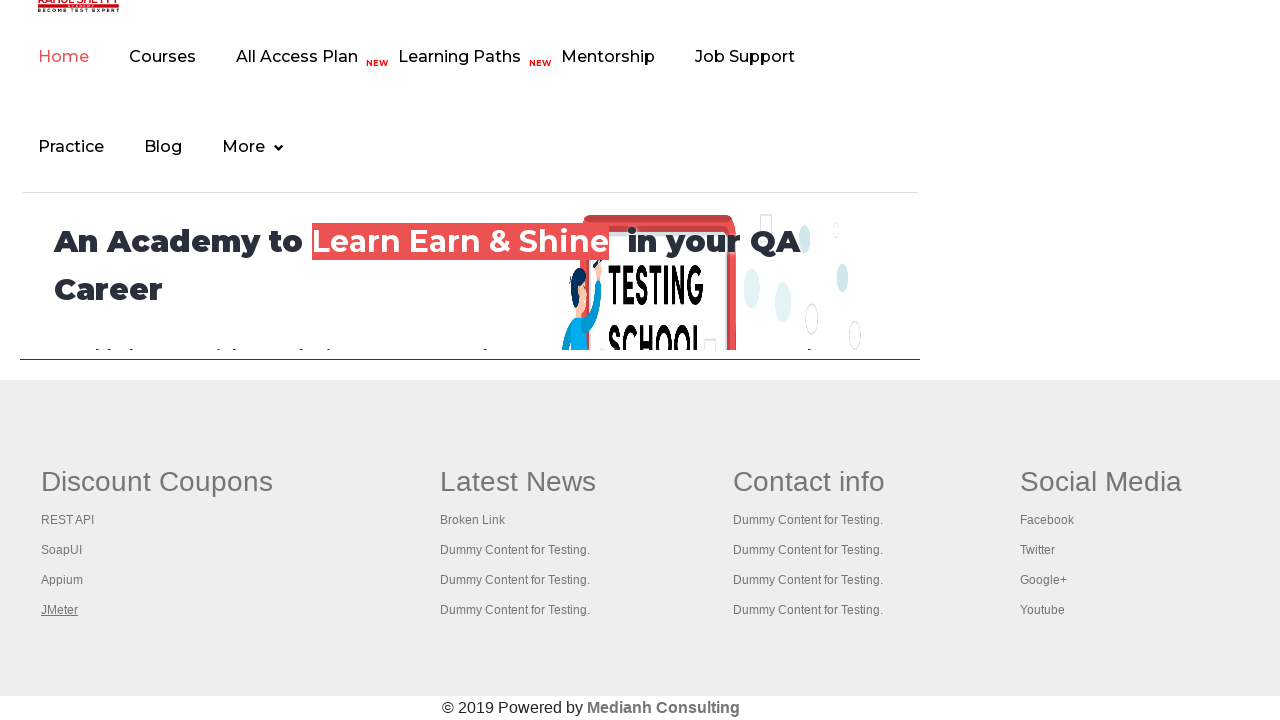

Switched to a new page to verify it loaded
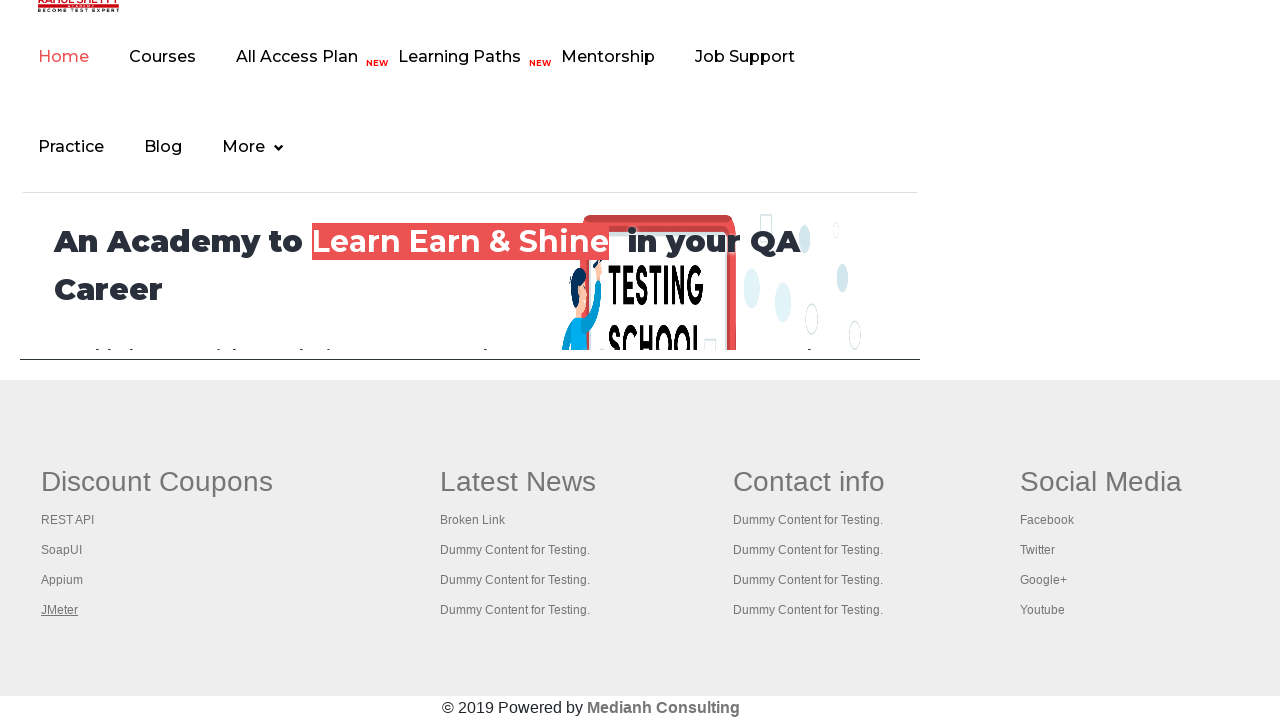

Verified new page loaded with domcontentloaded state
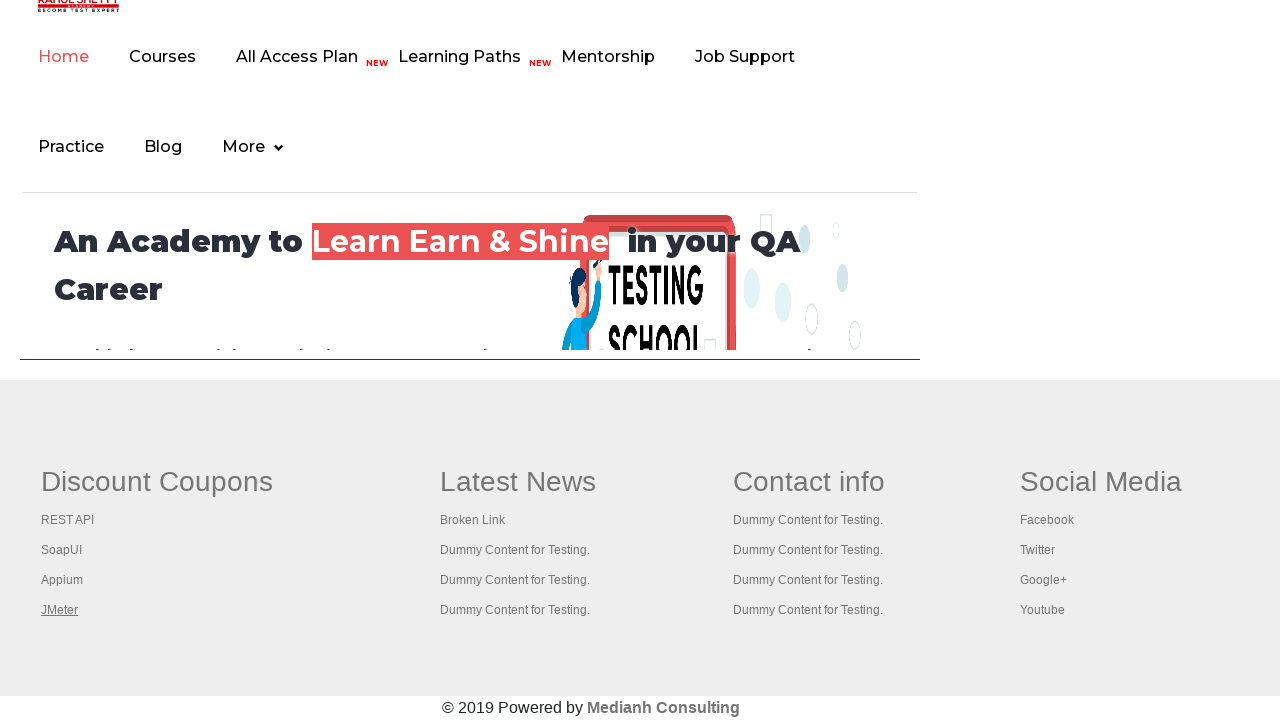

Switched to a new page to verify it loaded
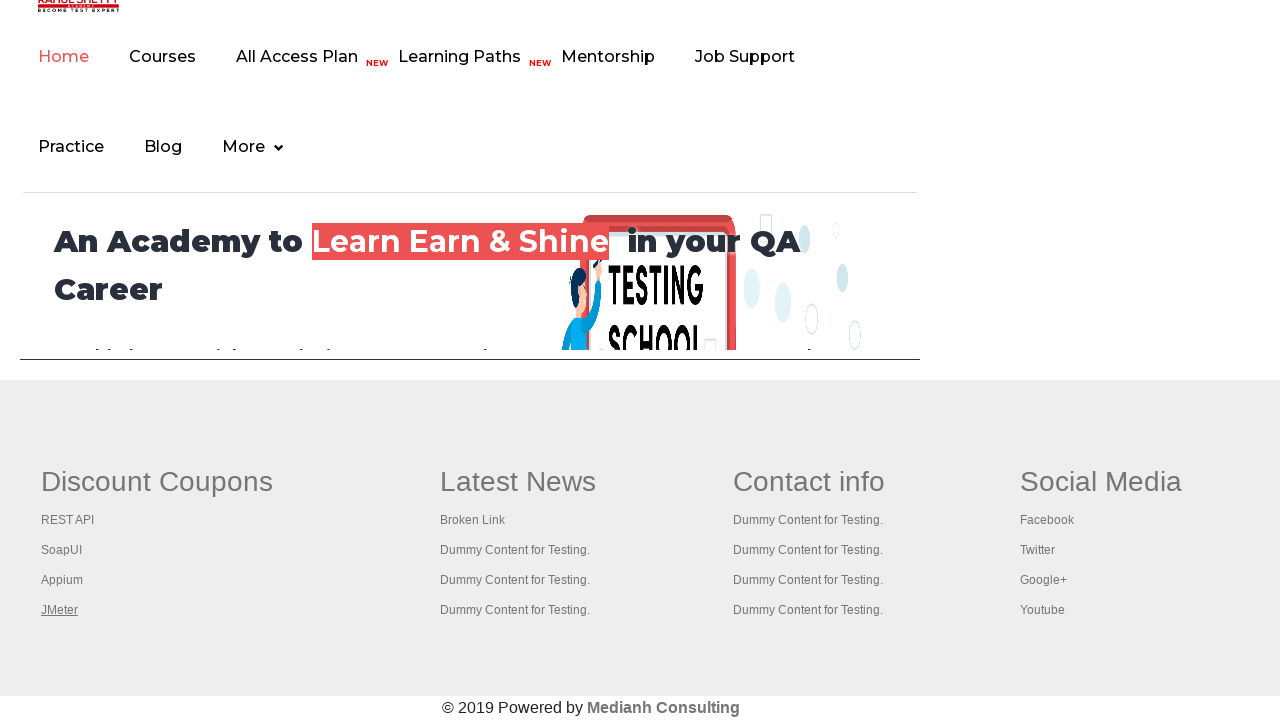

Verified new page loaded with domcontentloaded state
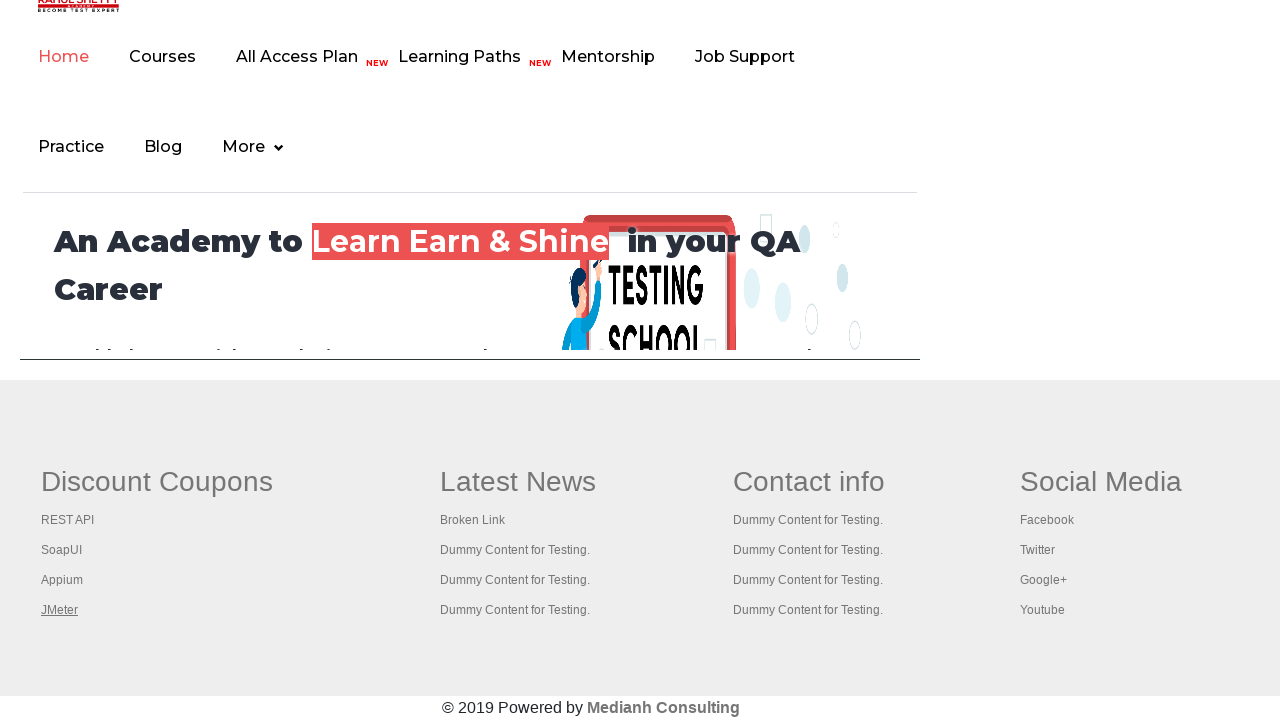

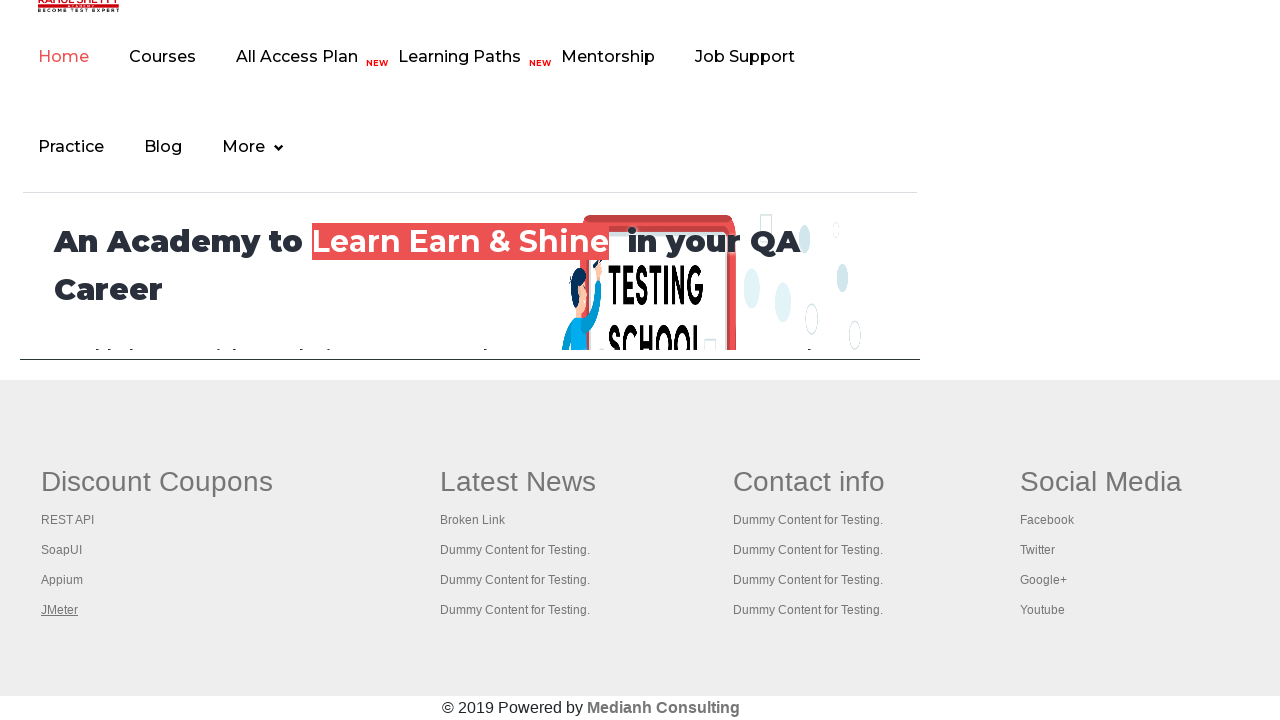